Tests drag and drop functionality by dragging the "Drag me" element and dropping it onto the "Drop here" target area, then verifies the text changes to "Dropped!"

Starting URL: https://demoqa.com/droppable

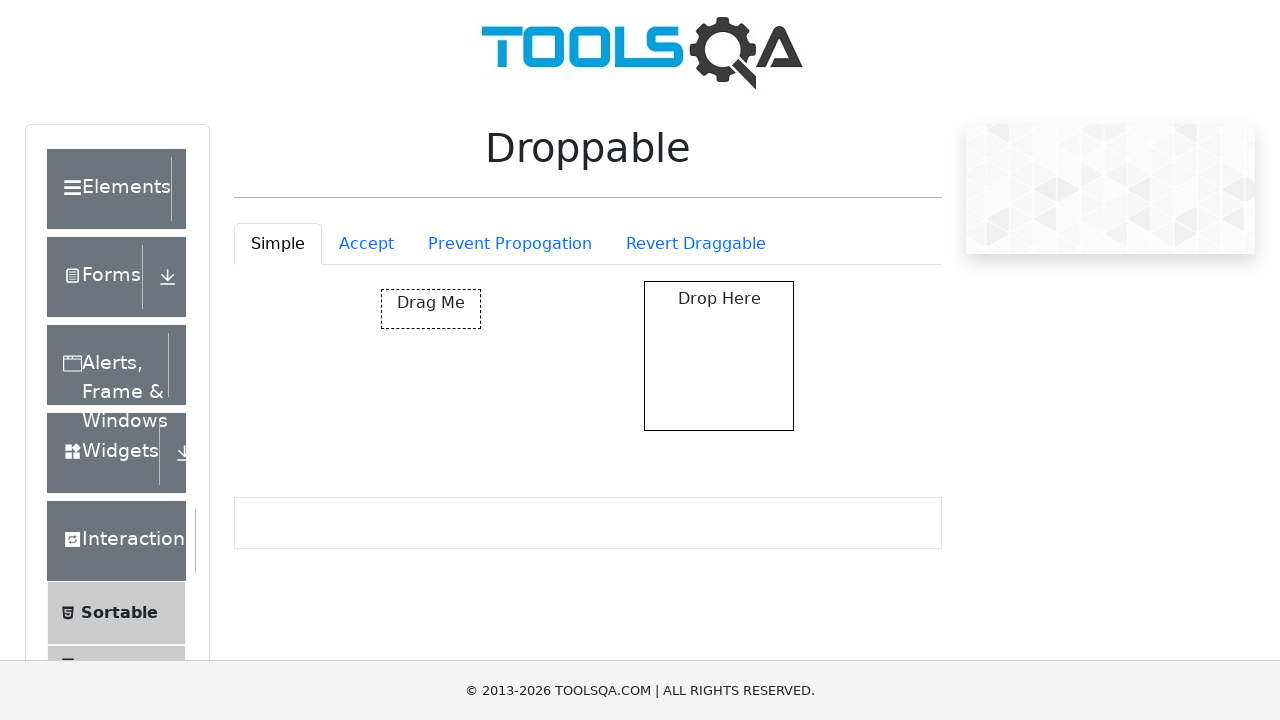

Navigated to drag and drop demo page
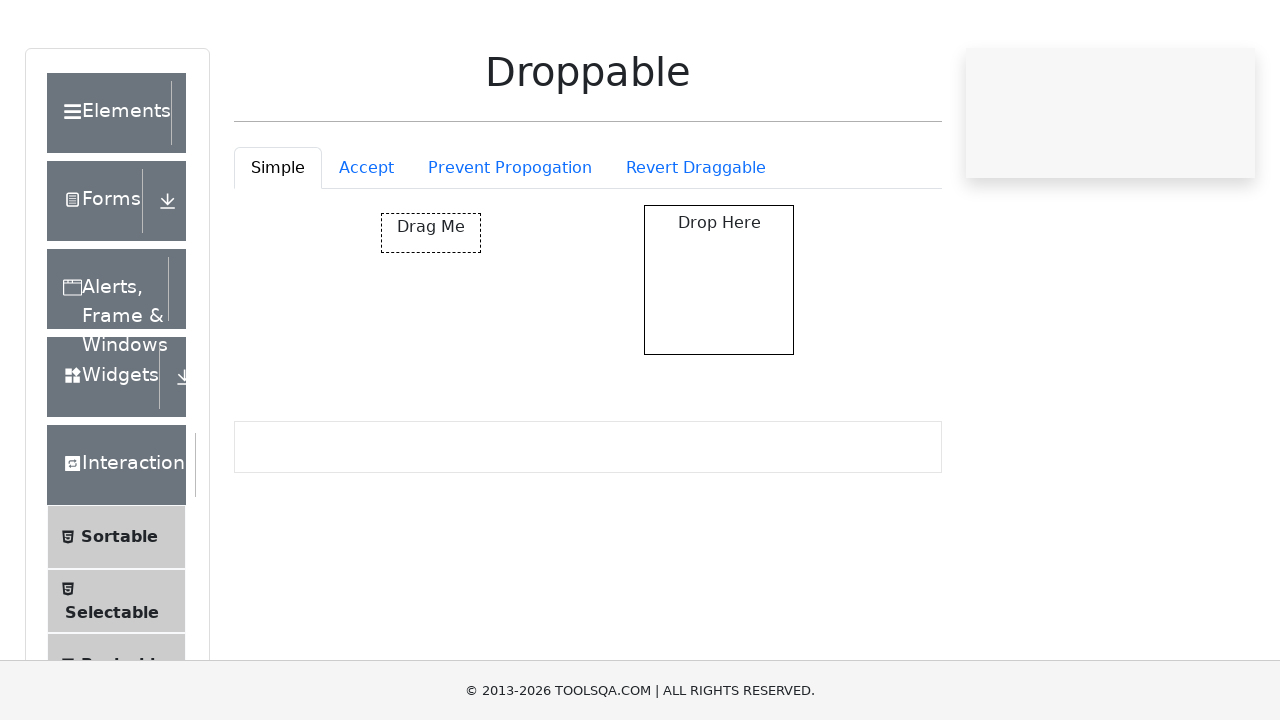

Located the 'Drag me' element
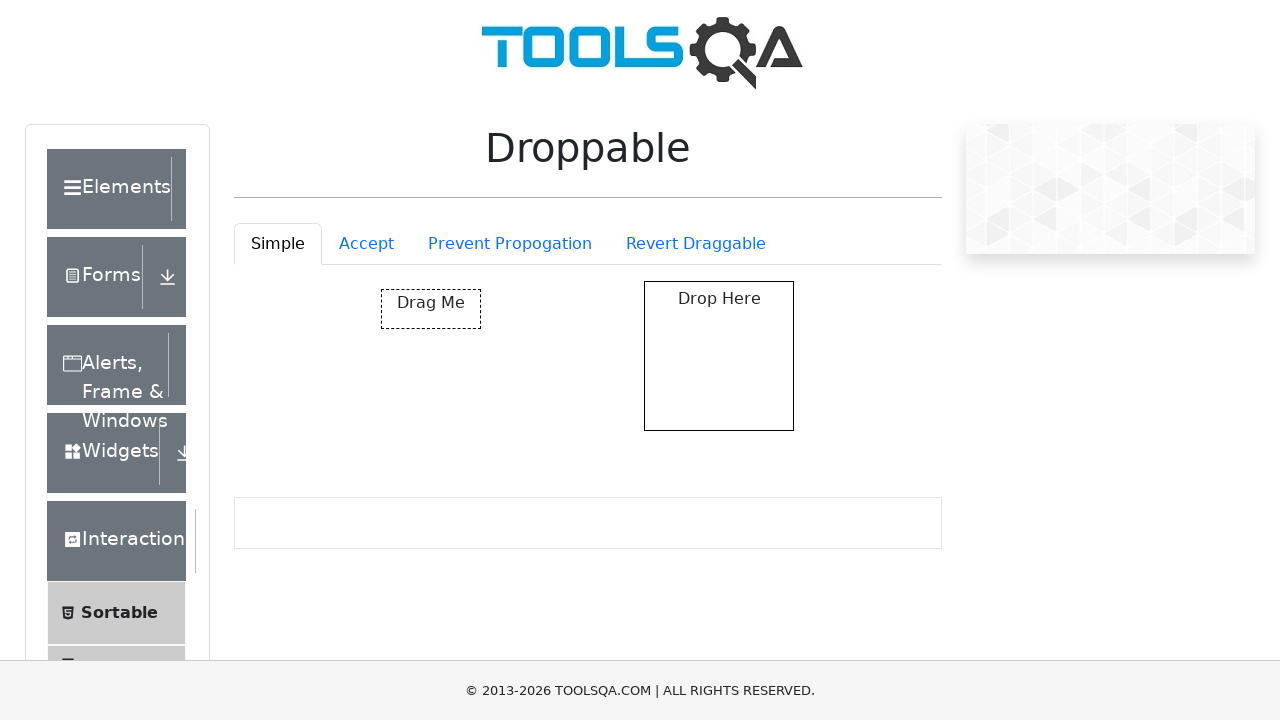

Located the 'Drop here' target element
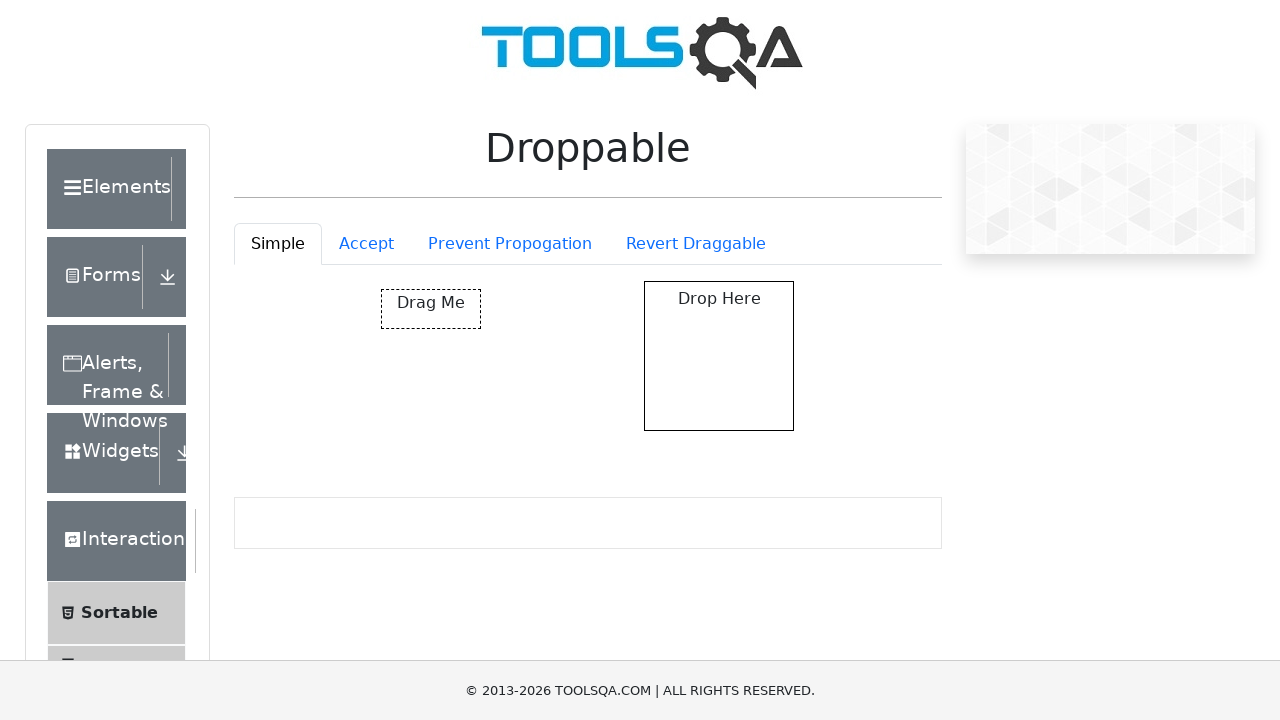

Dragged 'Drag me' element and dropped it onto 'Drop here' target at (719, 356)
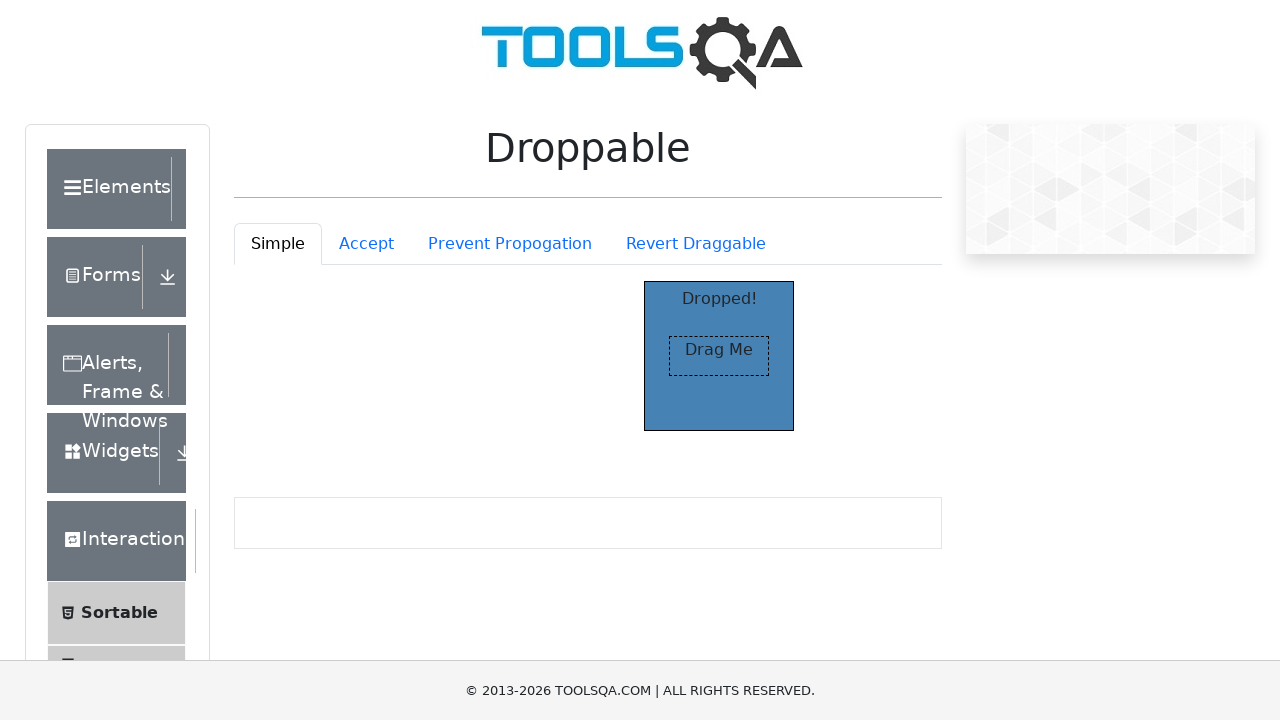

Located the 'Dropped!' verification text
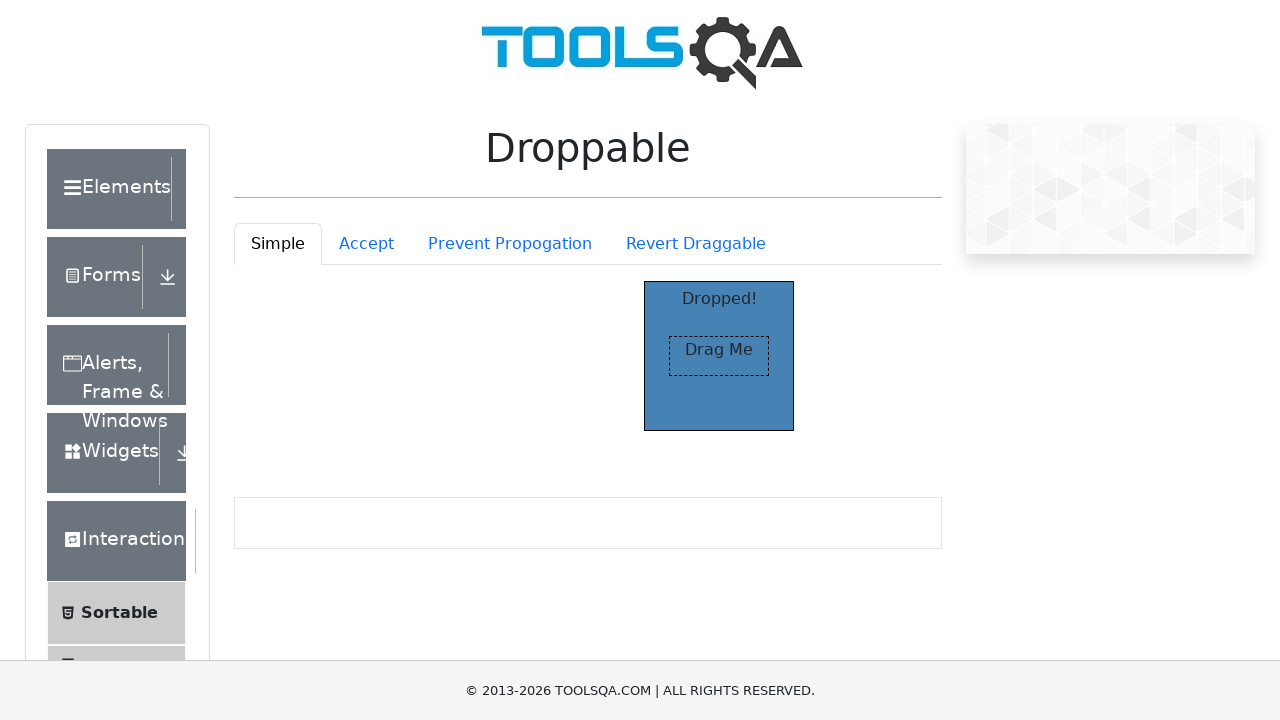

Waited for 'Dropped!' text to become visible
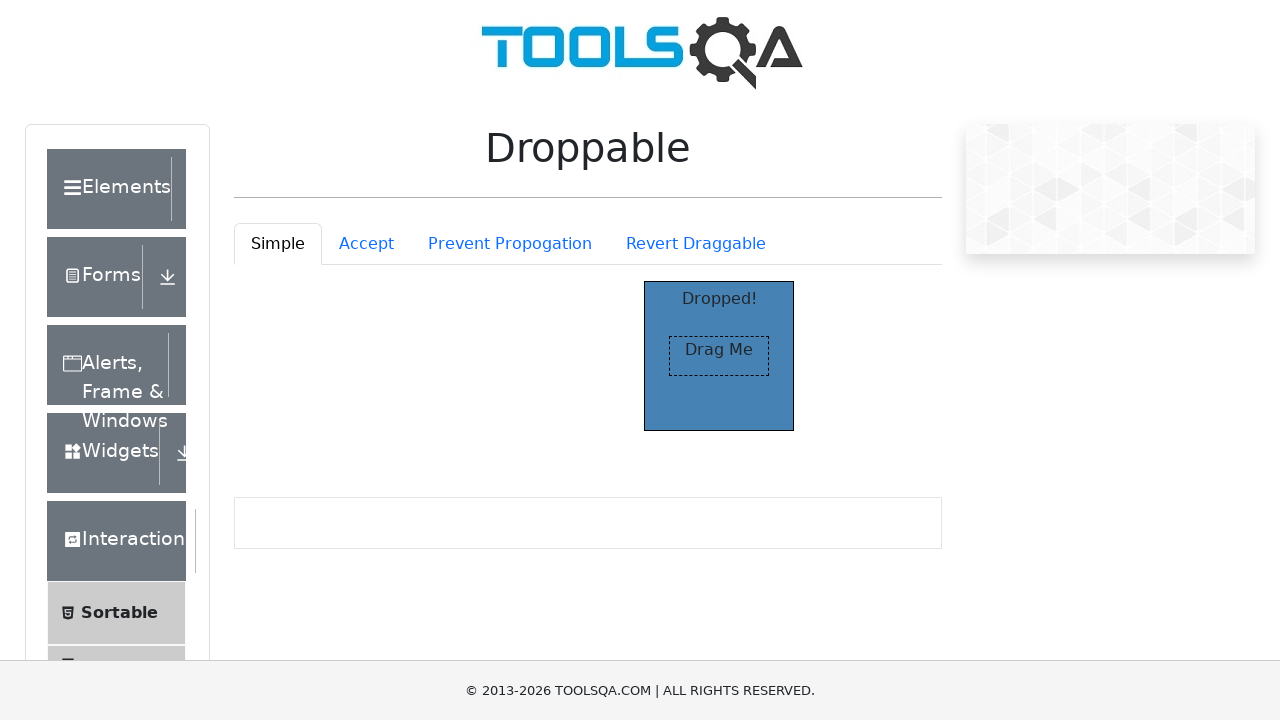

Verified that dropped text content is 'Dropped!'
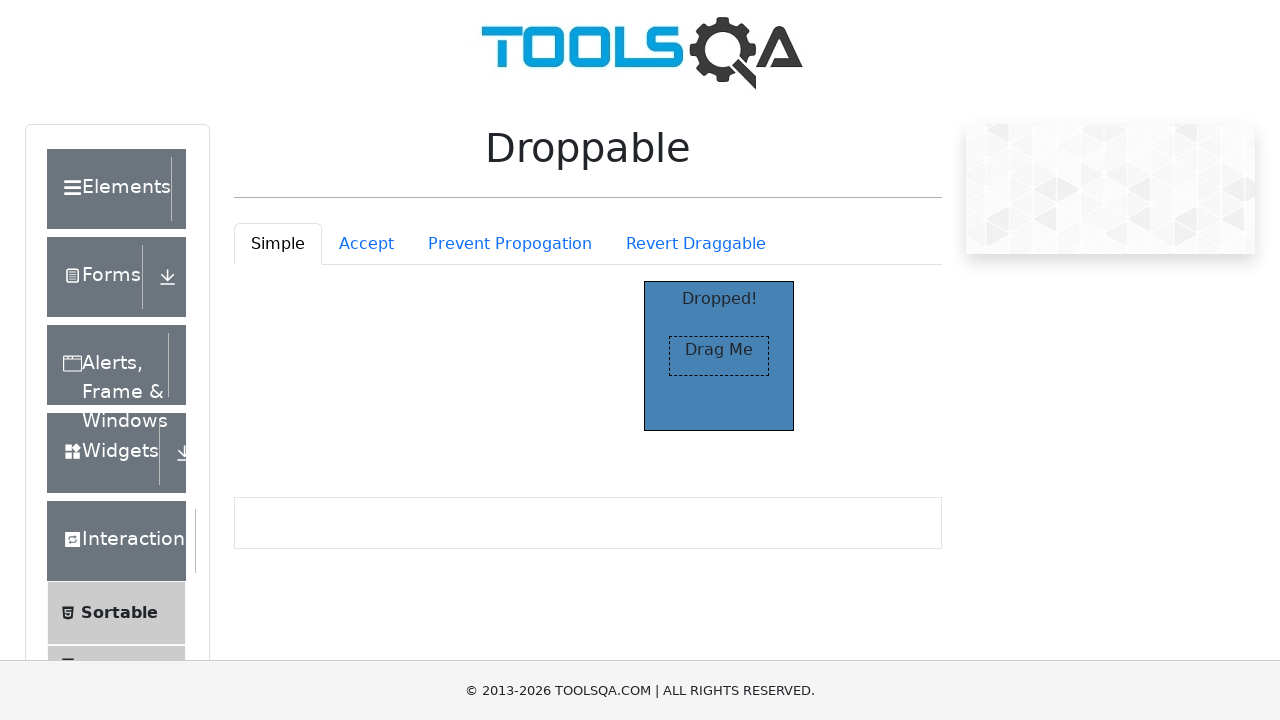

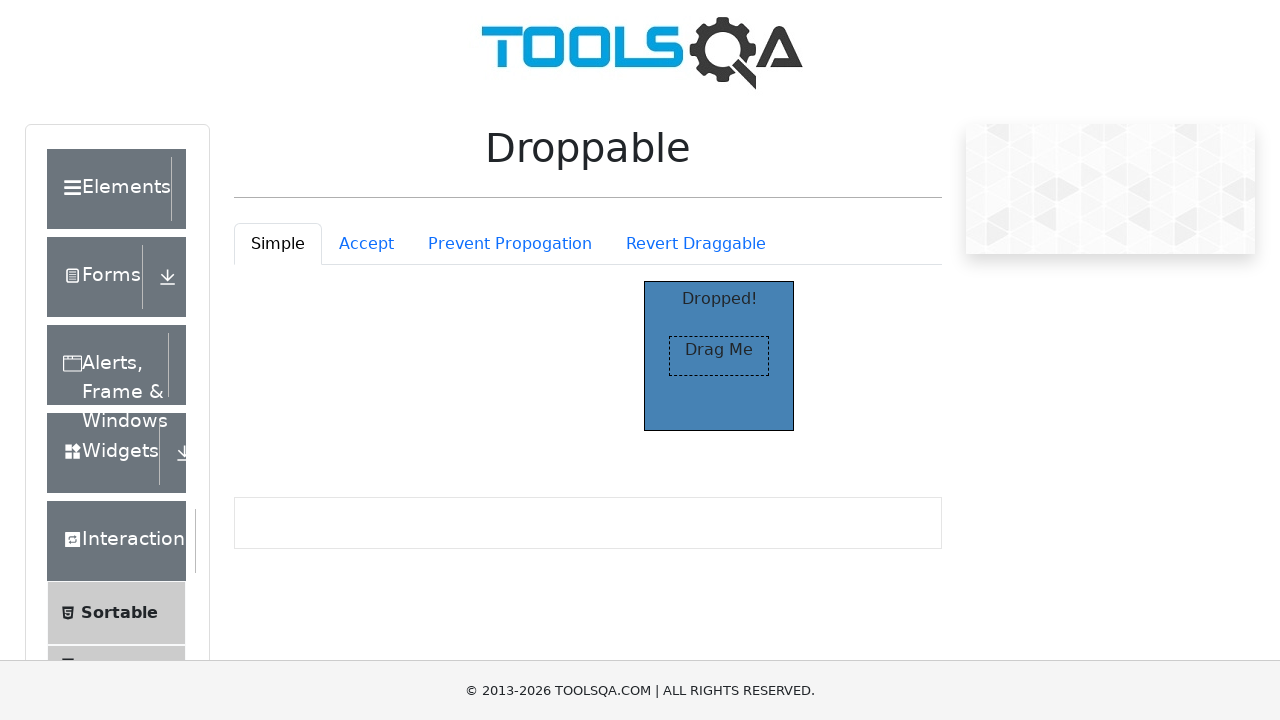